Firefox version: Tests that the "Трамвайный путь" painting has the "realism" style by navigating to its details page.

Starting URL: https://artnow.ru

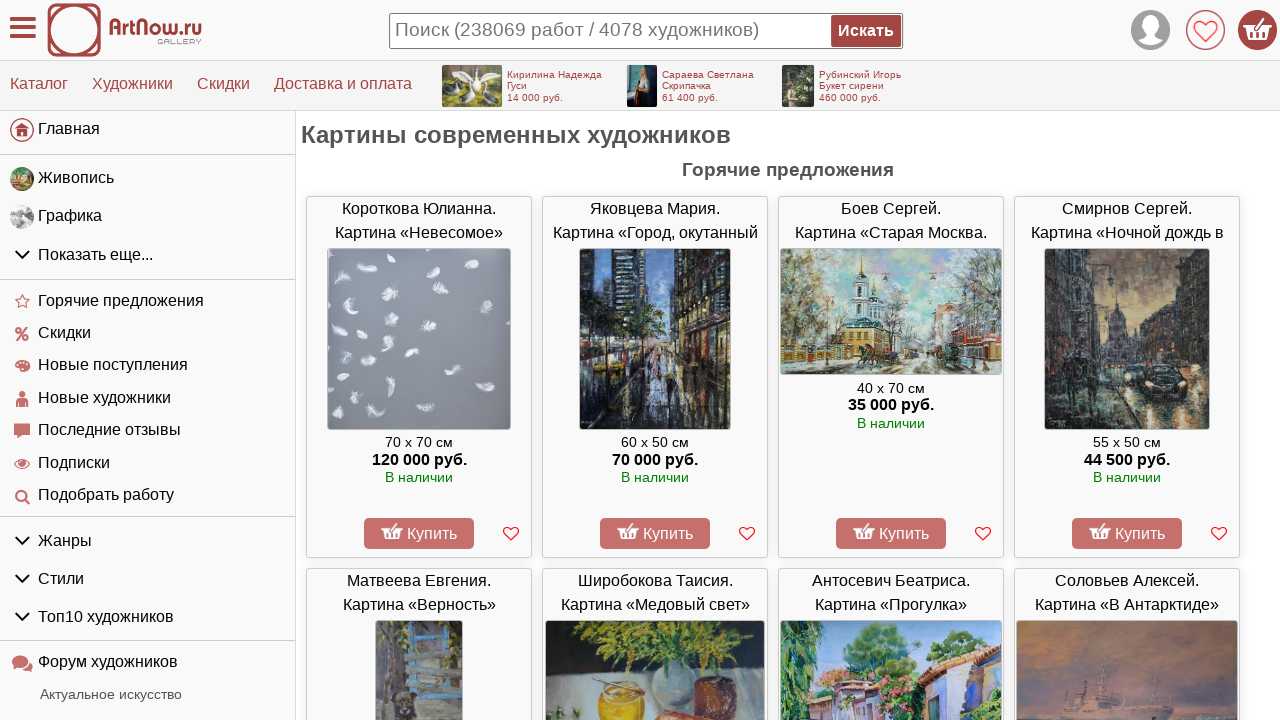

Clicked dropdown menu to expand categories at (148, 255) on #left_container > div > ul:nth-child(2) > li.menu-group.gids > div
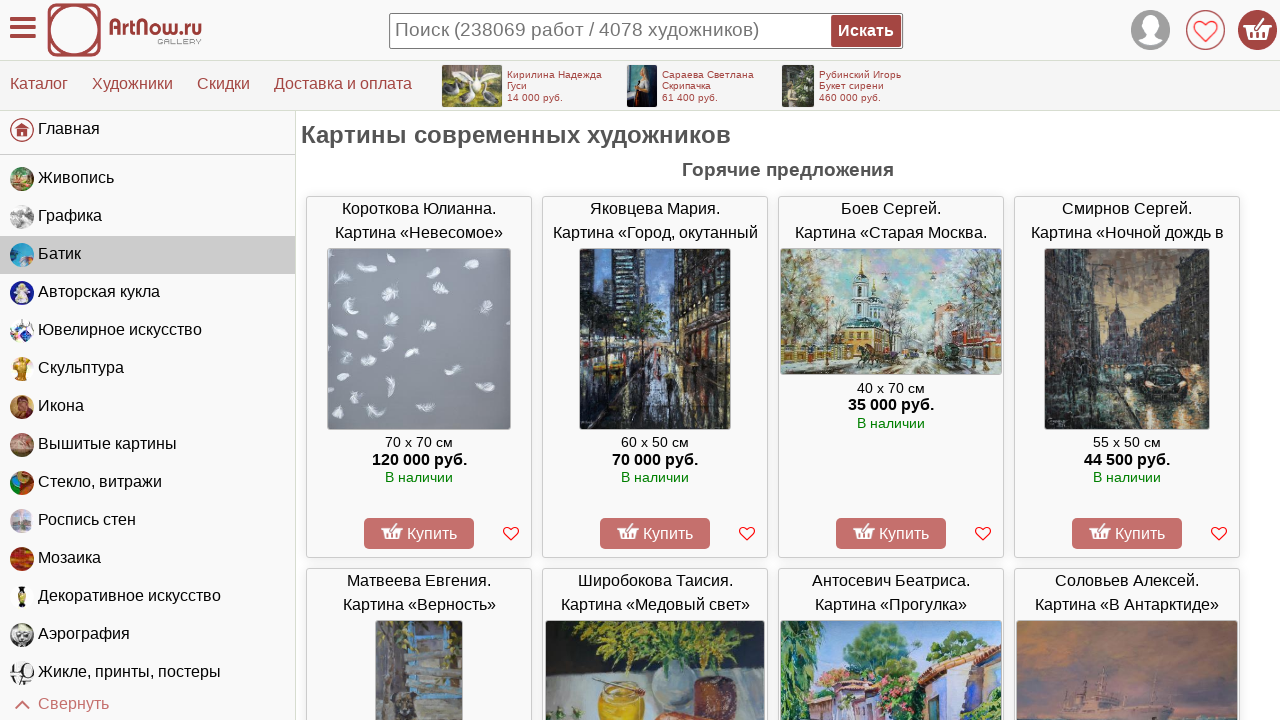

Navigated to embroidered paintings category at (148, 445) on #left_container > div > ul:nth-child(2) > li:nth-child(8) > a
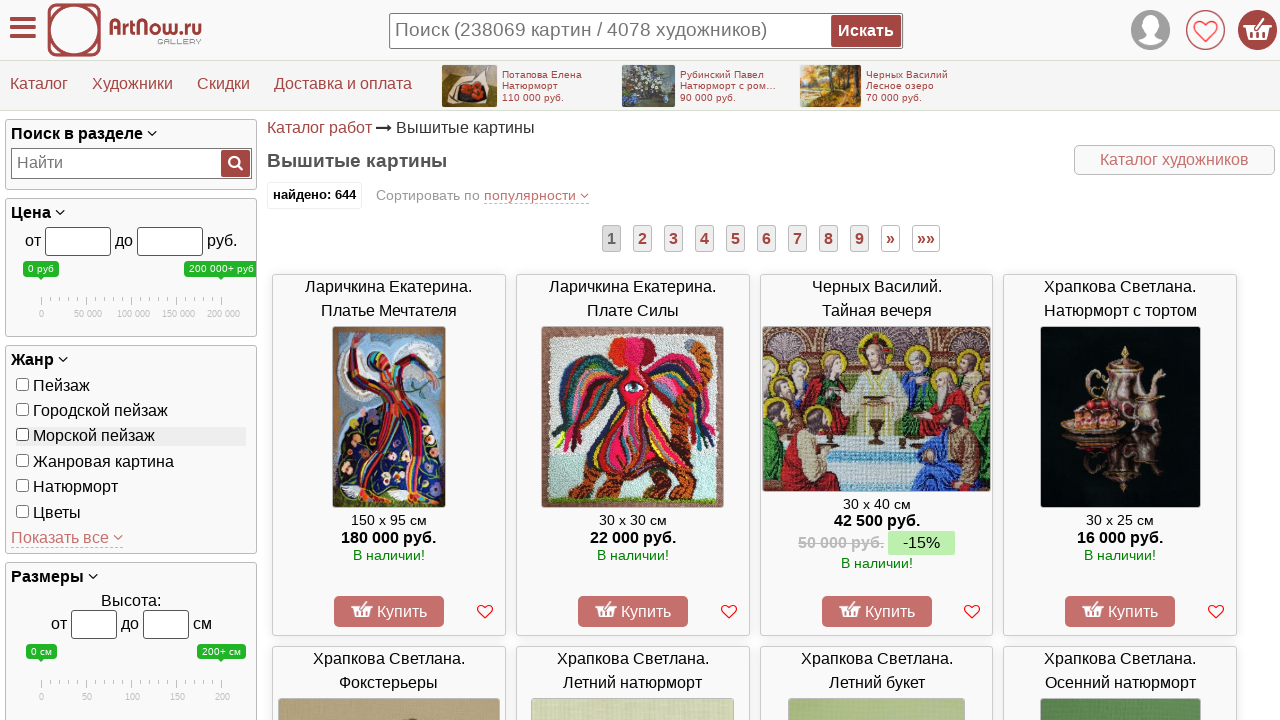

Selected city landscape genre filter at (131, 411) on #genrebox > div > label:nth-child(2)
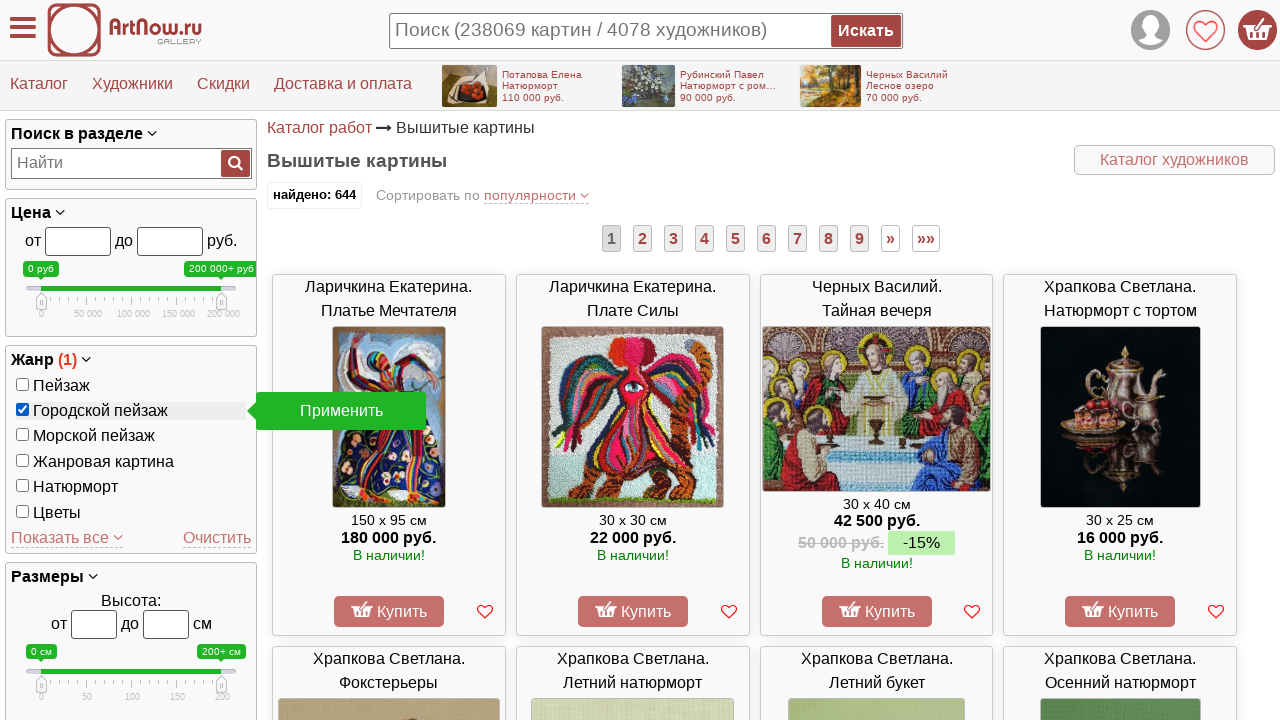

Waited for filter to be ready
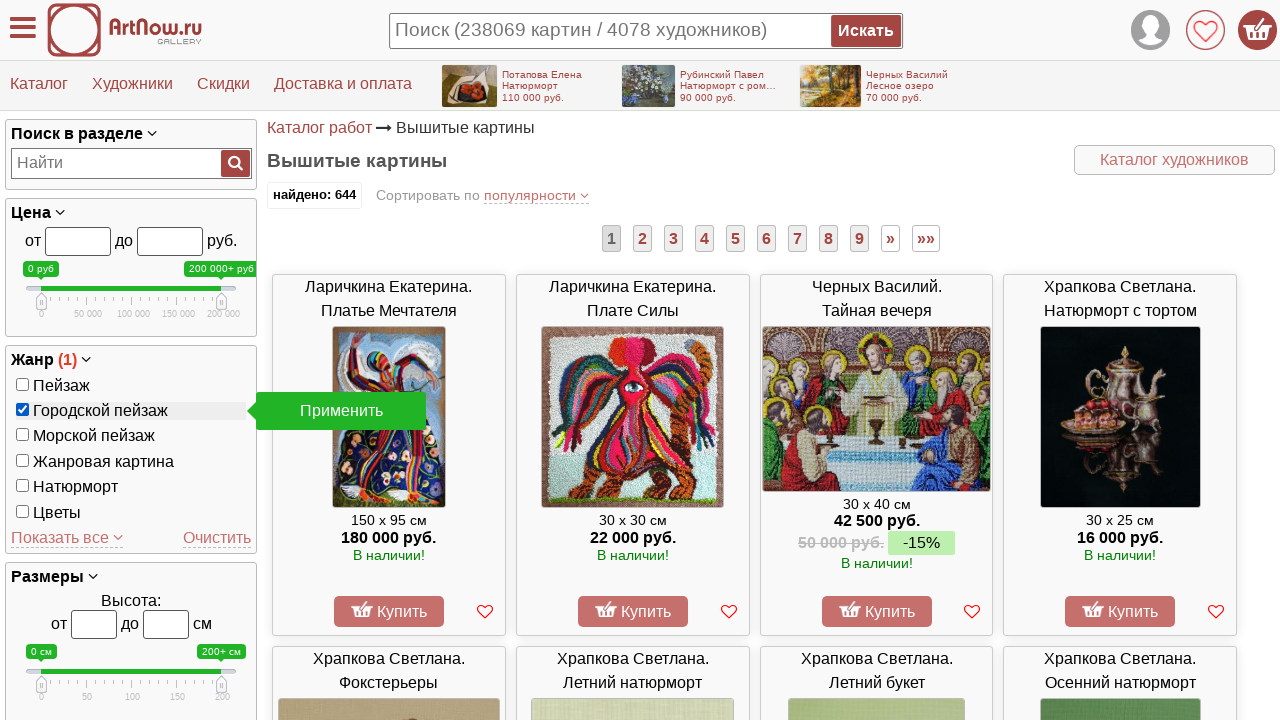

Clicked apply filter button at (341, 411) on #applymsg
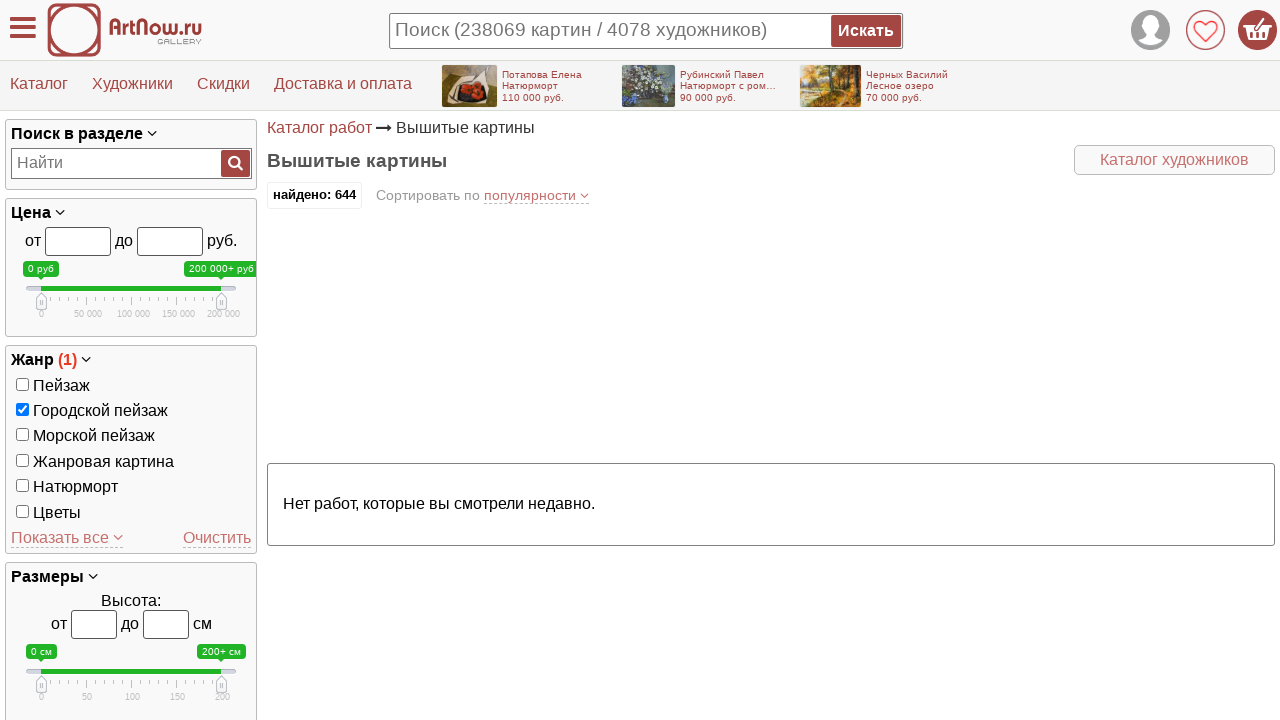

Waited for filtered results to load
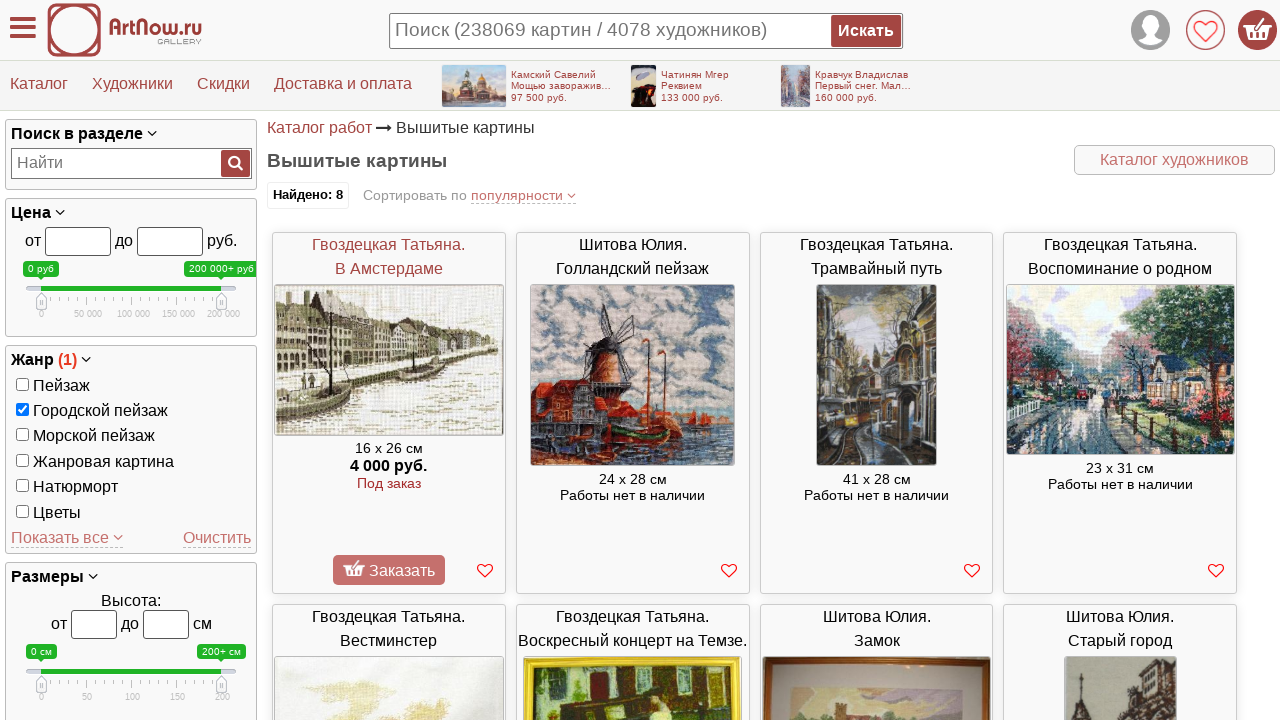

Opened 'Трамвайный путь' painting details page at (877, 259) on #sa_container > div:nth-child(5) > a > div
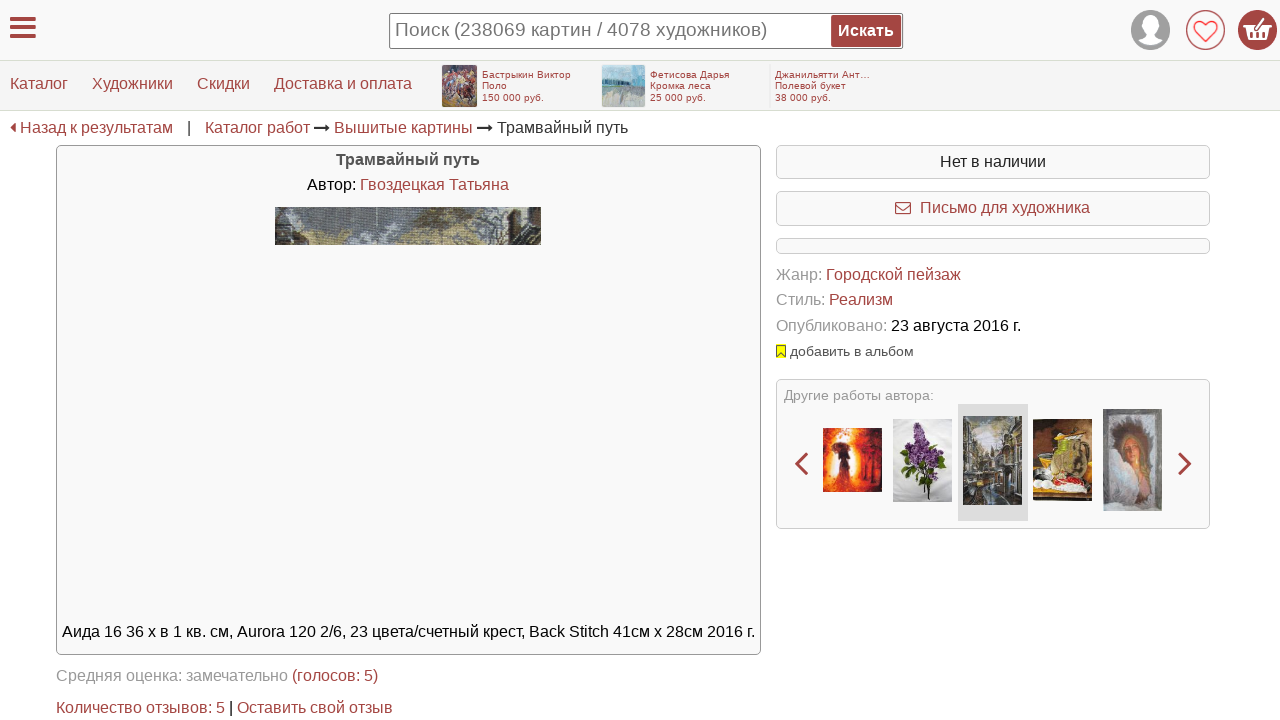

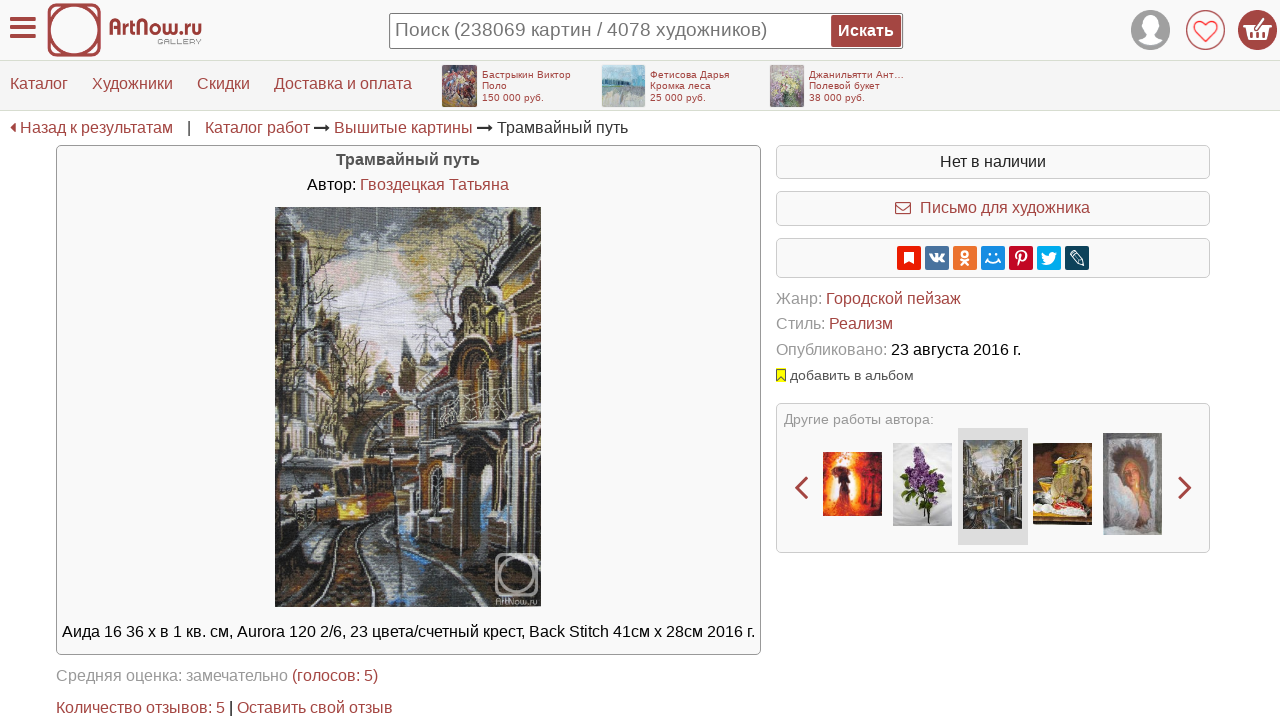